Tests search with special characters "@@@@" and verifies "no courses found" message appears

Starting URL: https://elearning-app-rm1o.vercel.app/

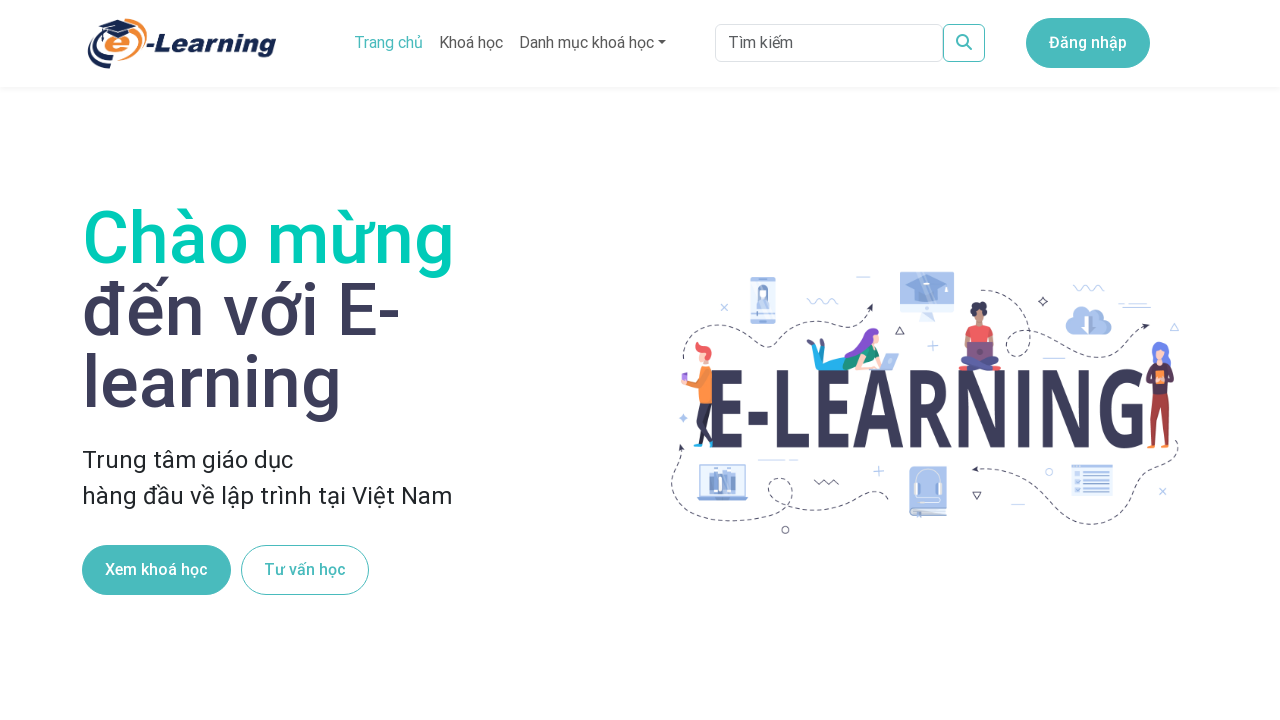

Filled search field with special characters '@@@@' on //input[@placeholder='Tìm kiếm']
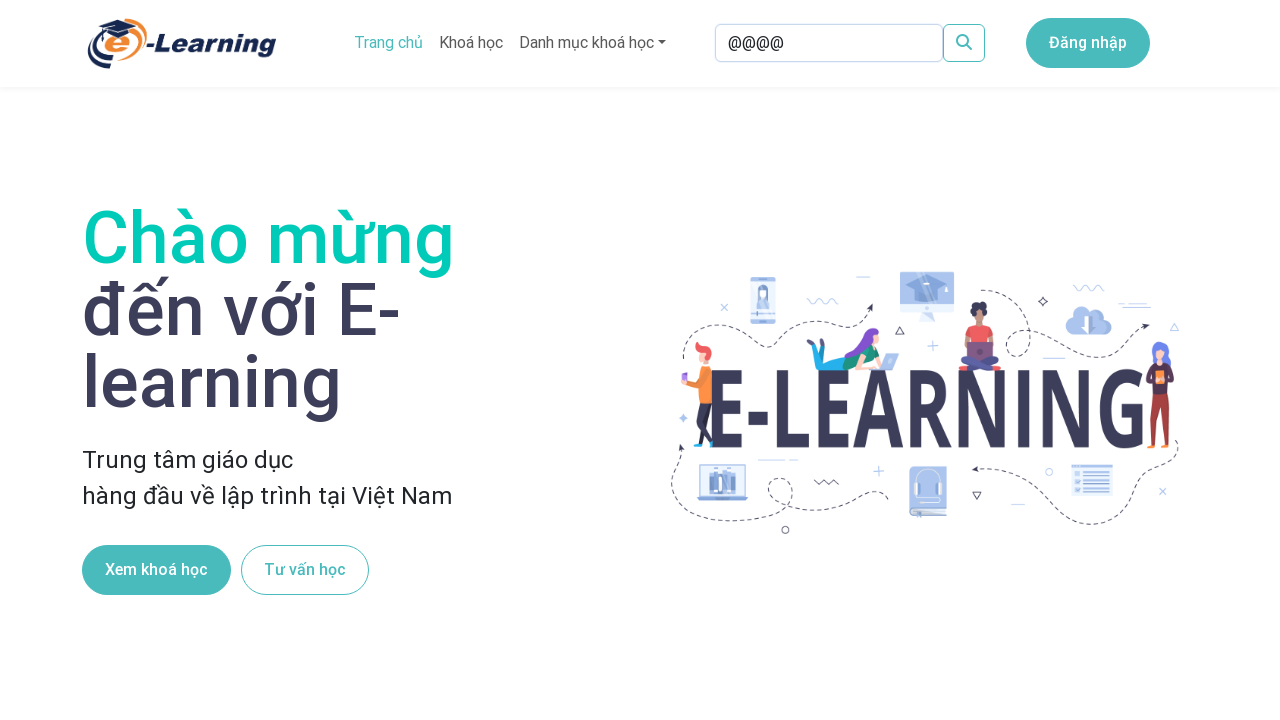

Clicked search button at (964, 43) on .search_btn
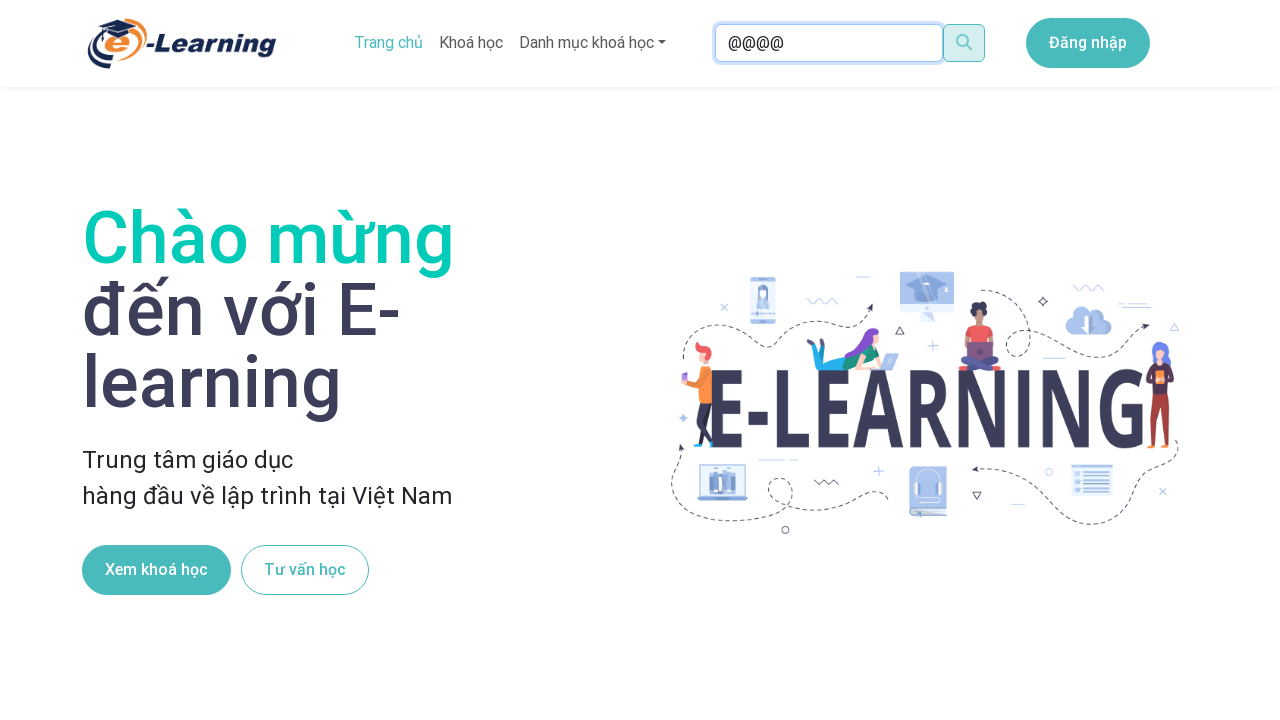

Verified 'no courses found' message appeared
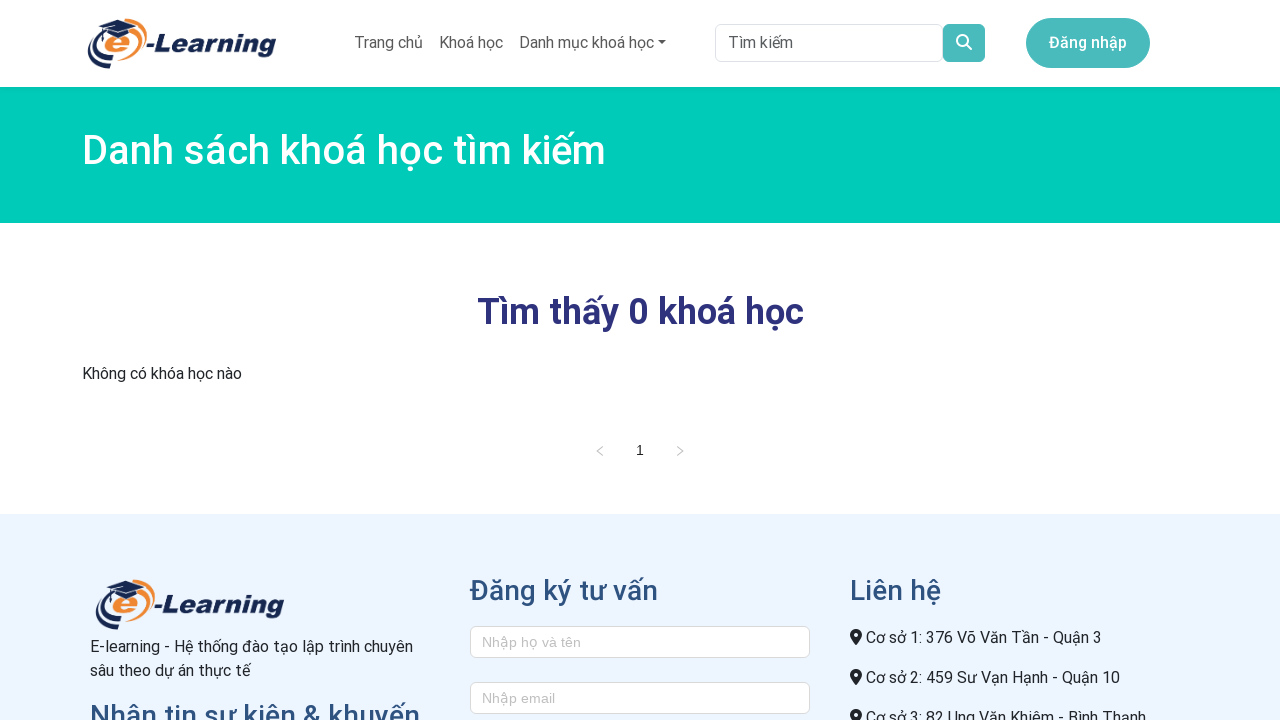

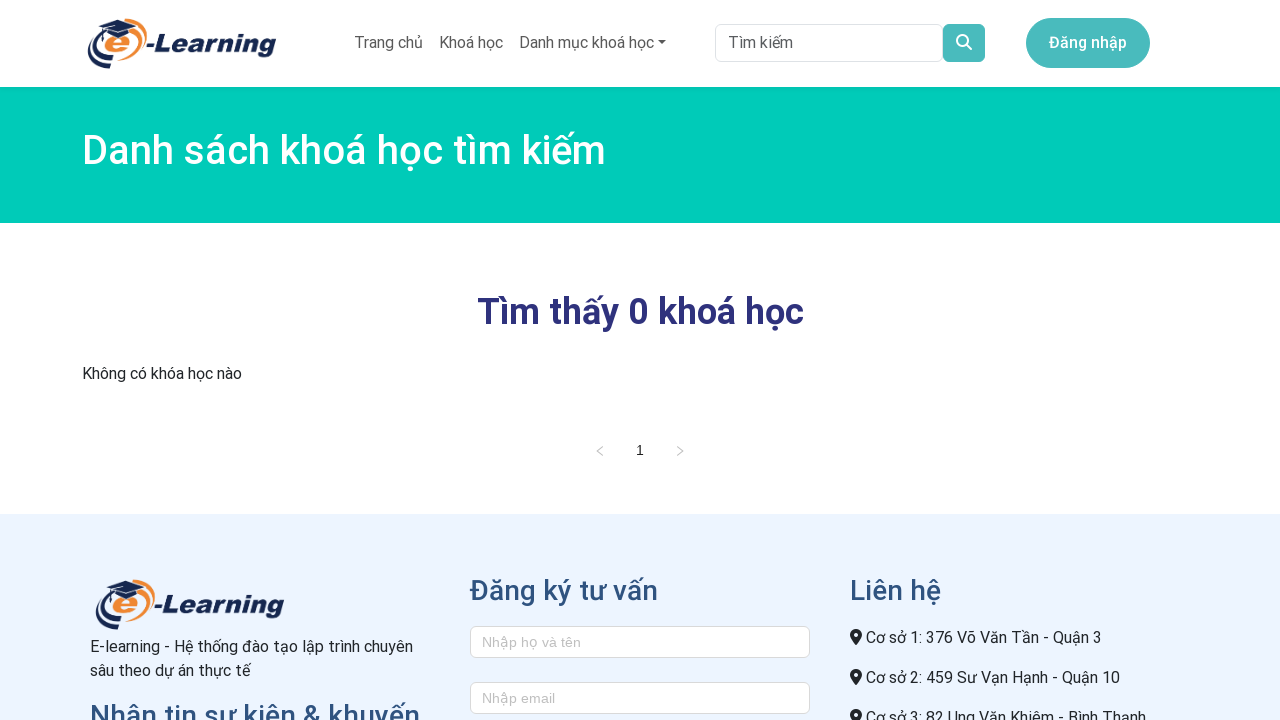